Tests dynamic content loading by clicking the Start button and verifying that "Hello World!" text appears after loading completes

Starting URL: https://the-internet.herokuapp.com/dynamic_loading/1

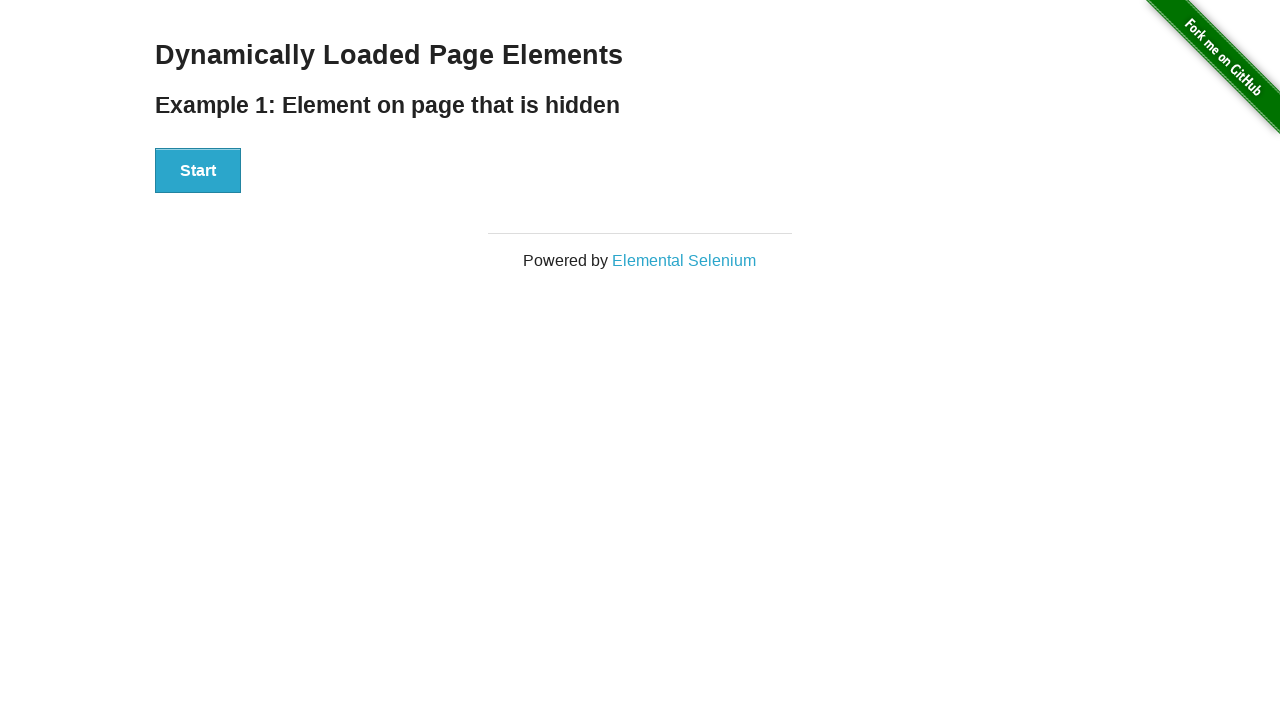

Clicked the Start button to initiate dynamic content loading at (198, 171) on xpath=//button
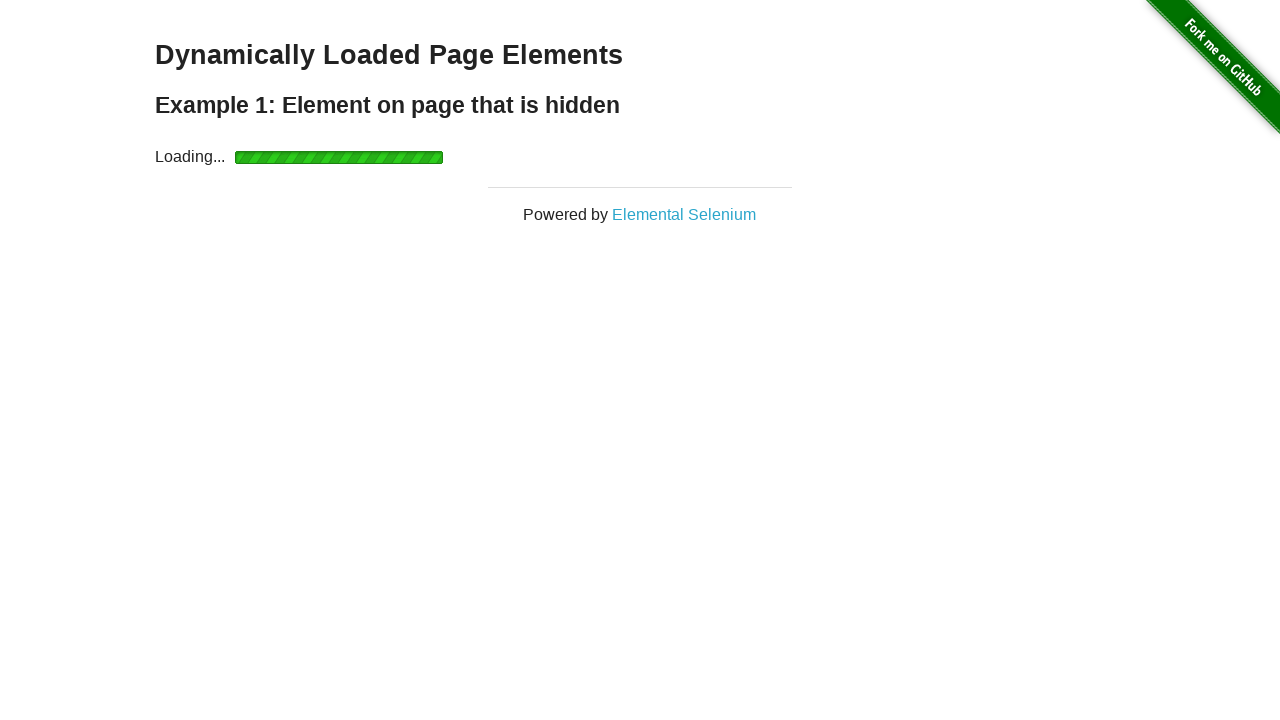

Waited for 'Hello World!' text to become visible after loading completes
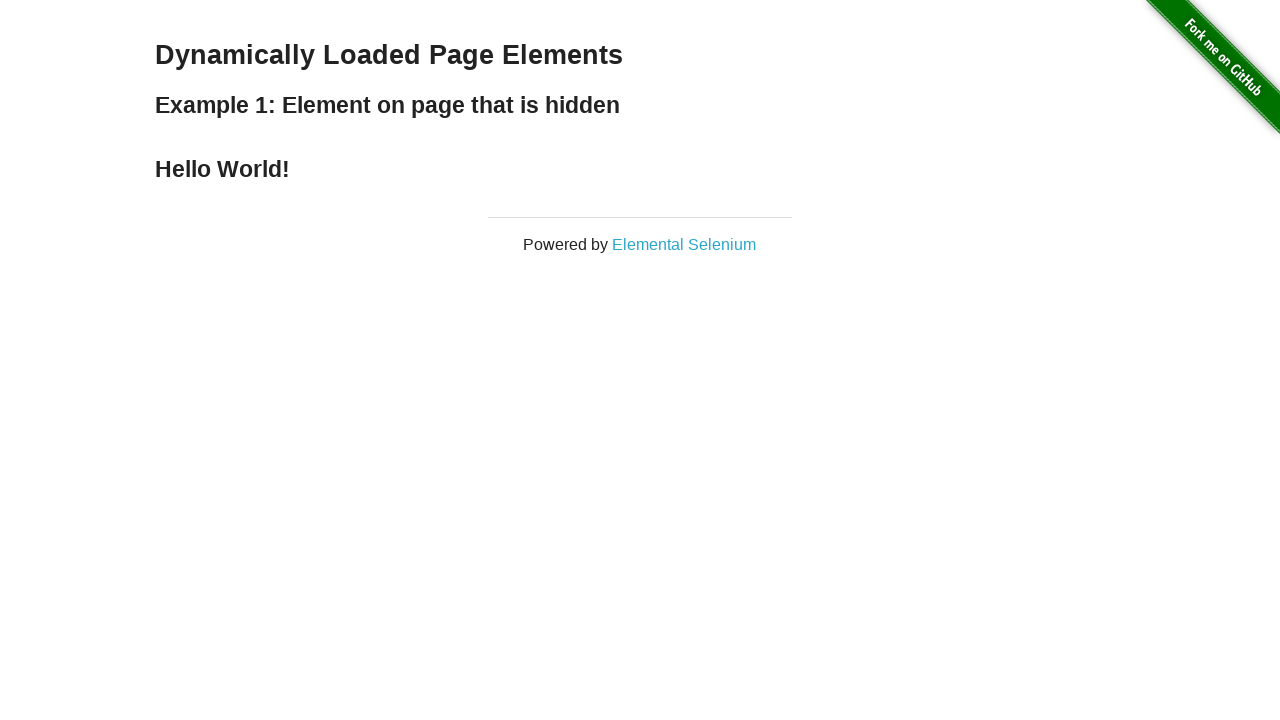

Located the Hello World text element
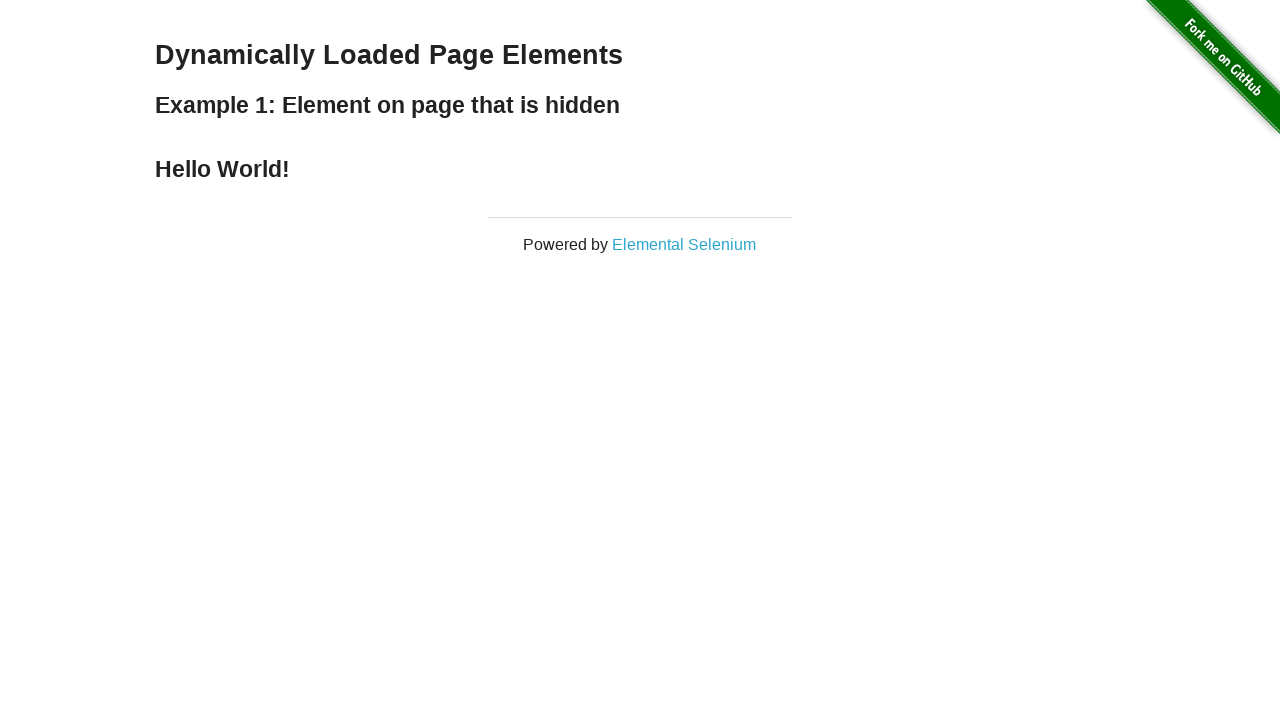

Verified that the text content equals 'Hello World!'
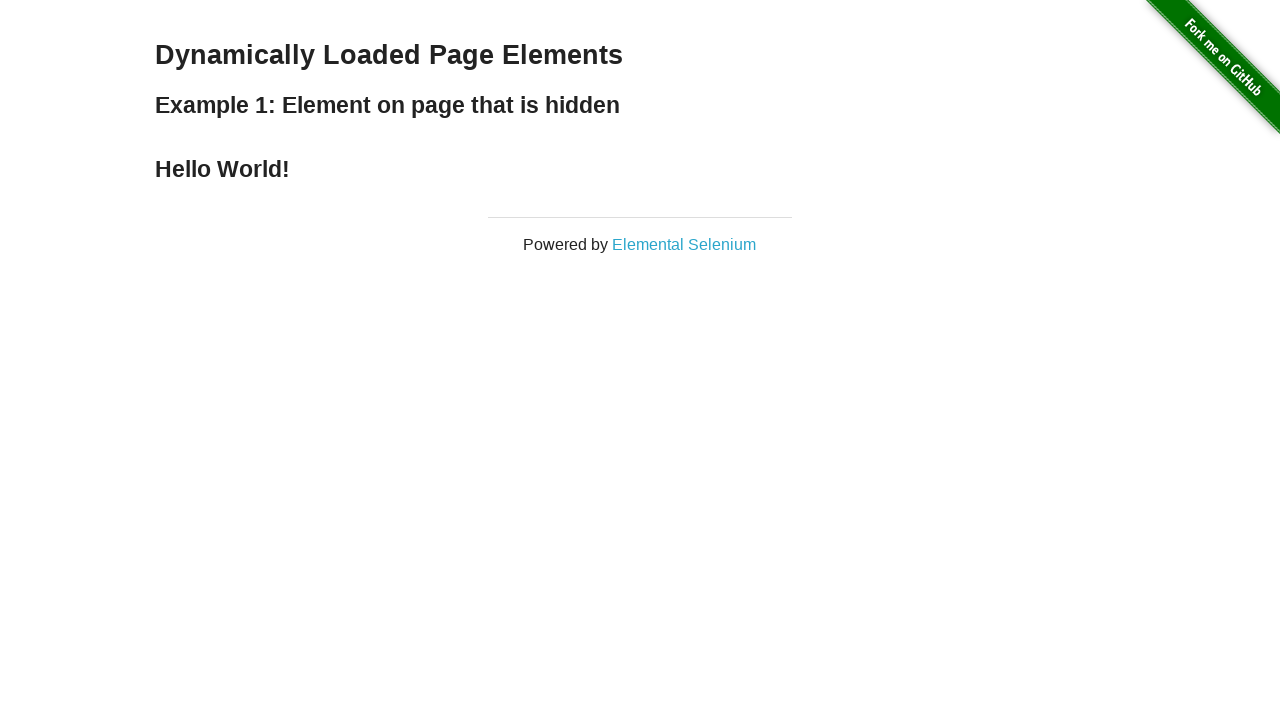

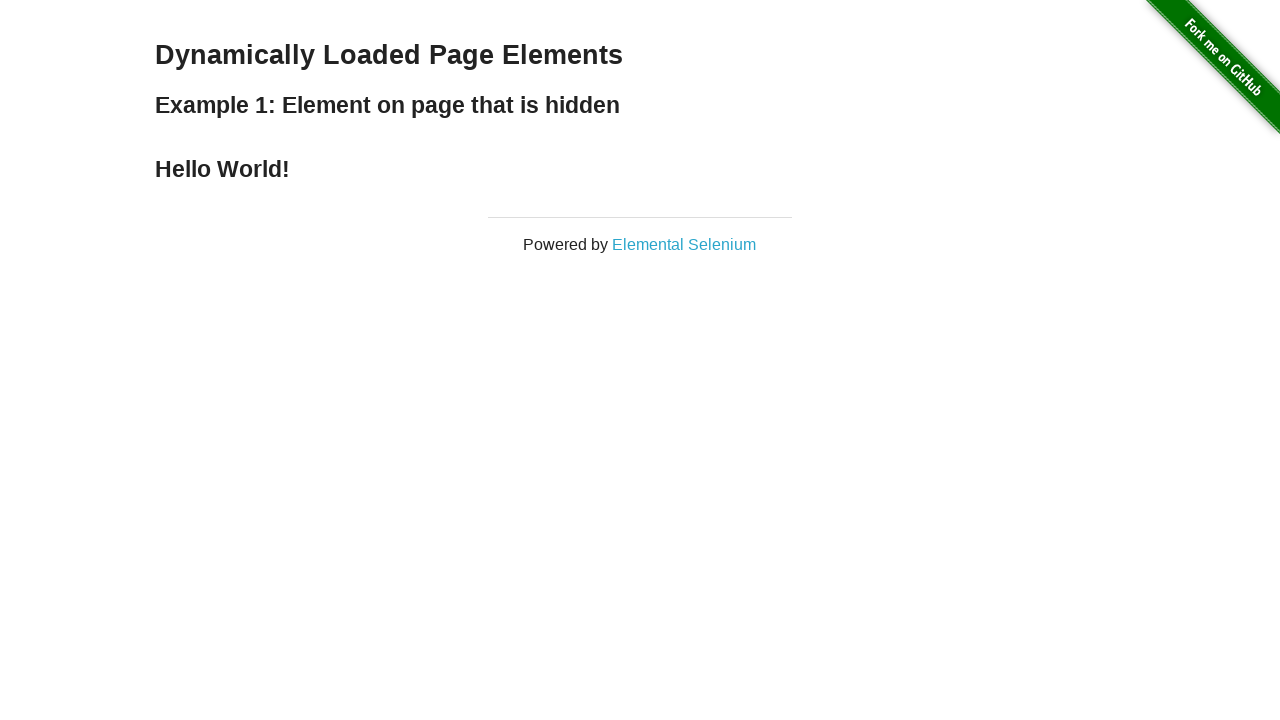